Navigates to the VWO application page and waits for it to load.

Starting URL: https://app.vwo.com

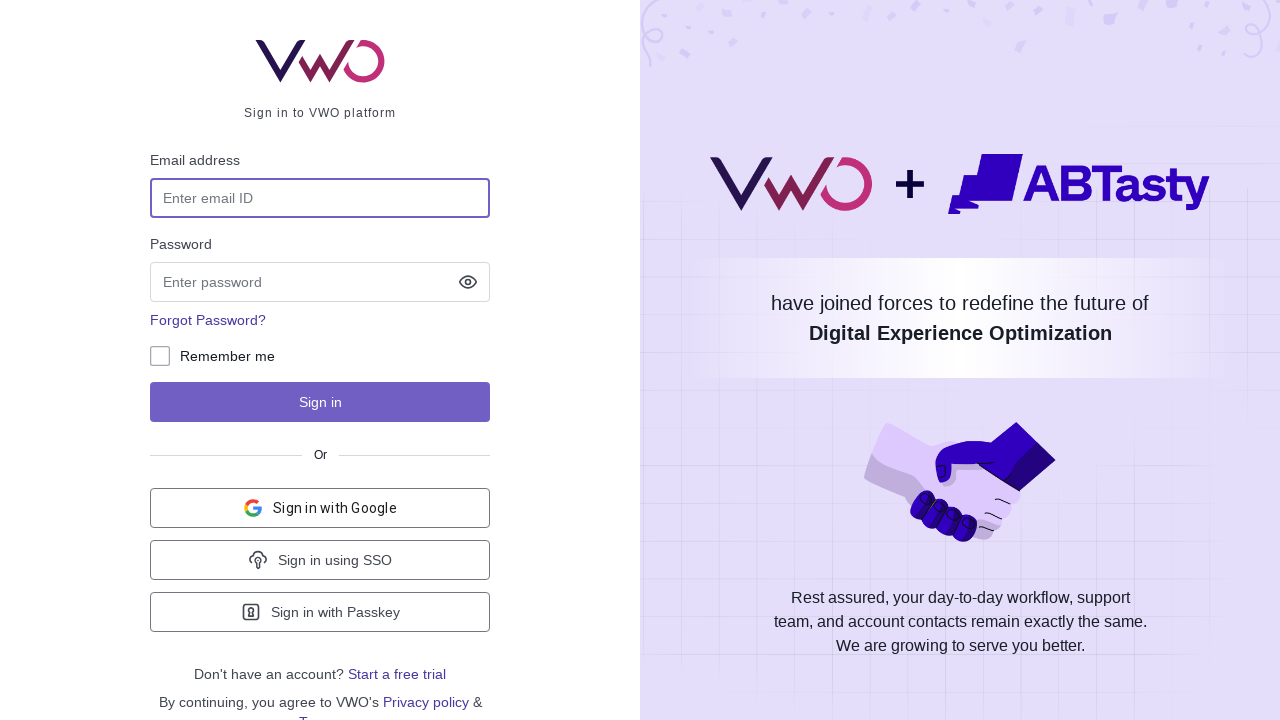

Navigated to VWO application page at https://app.vwo.com
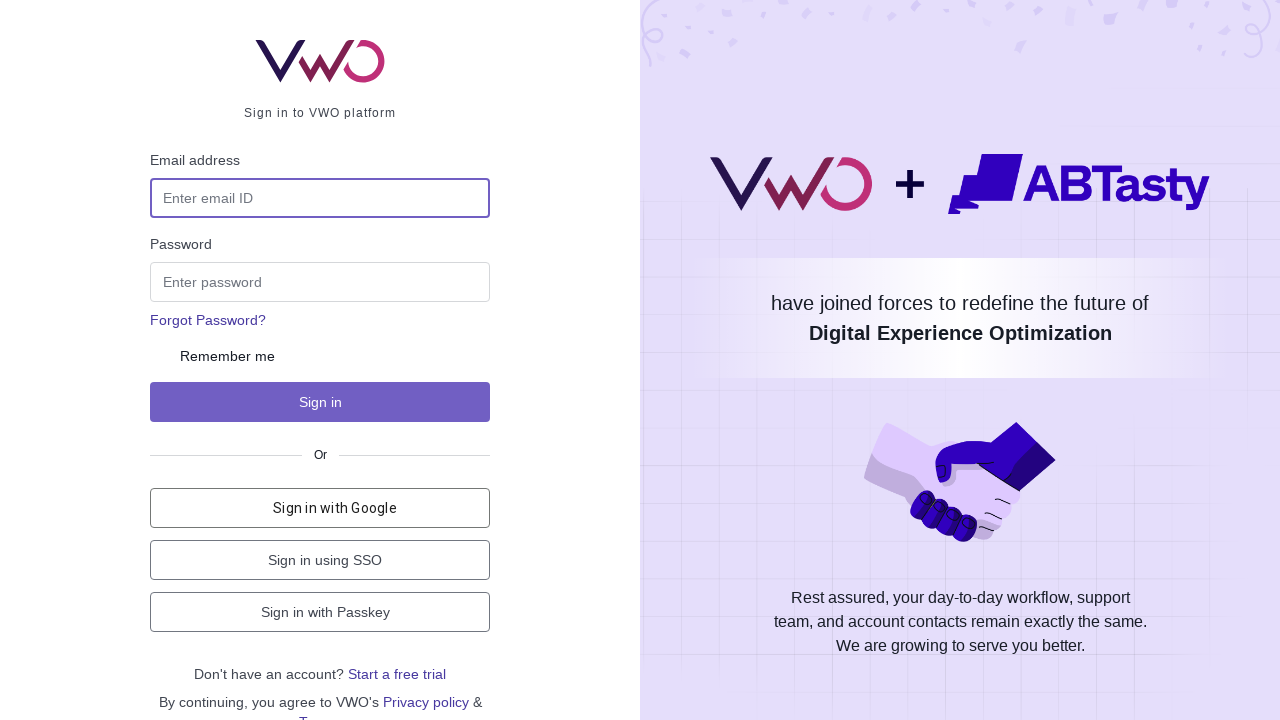

VWO application page loaded successfully (networkidle state reached)
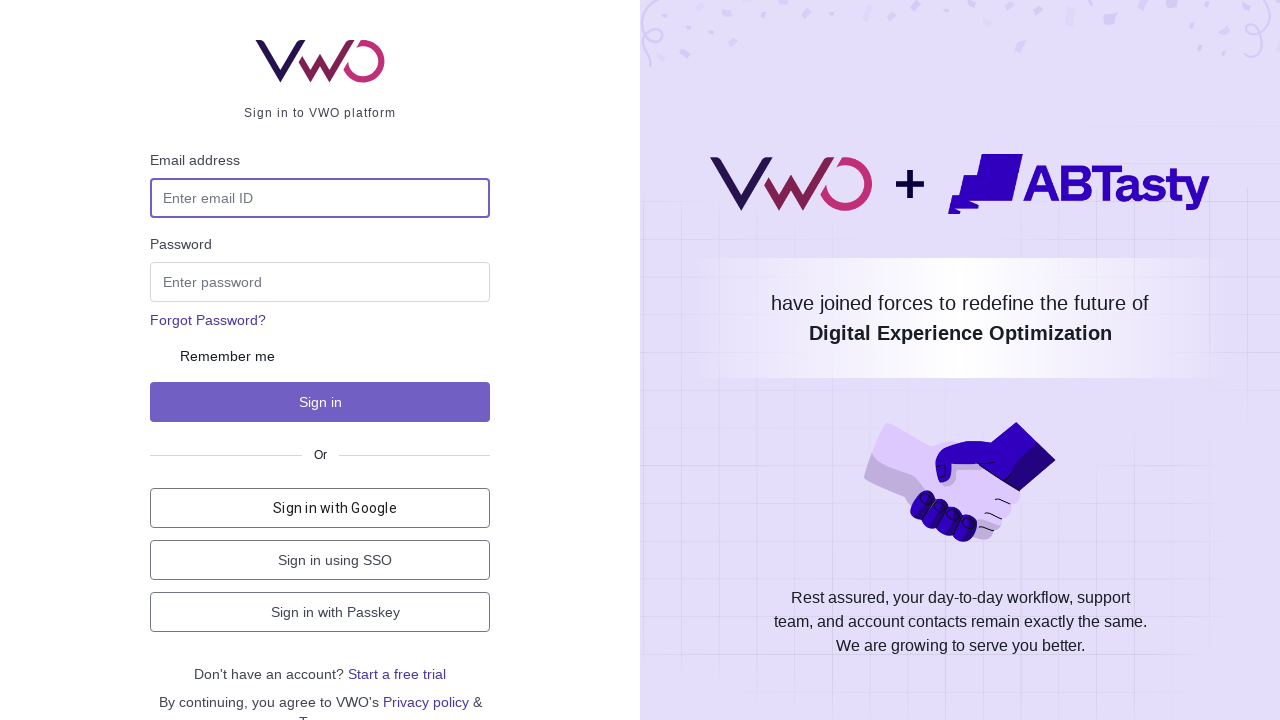

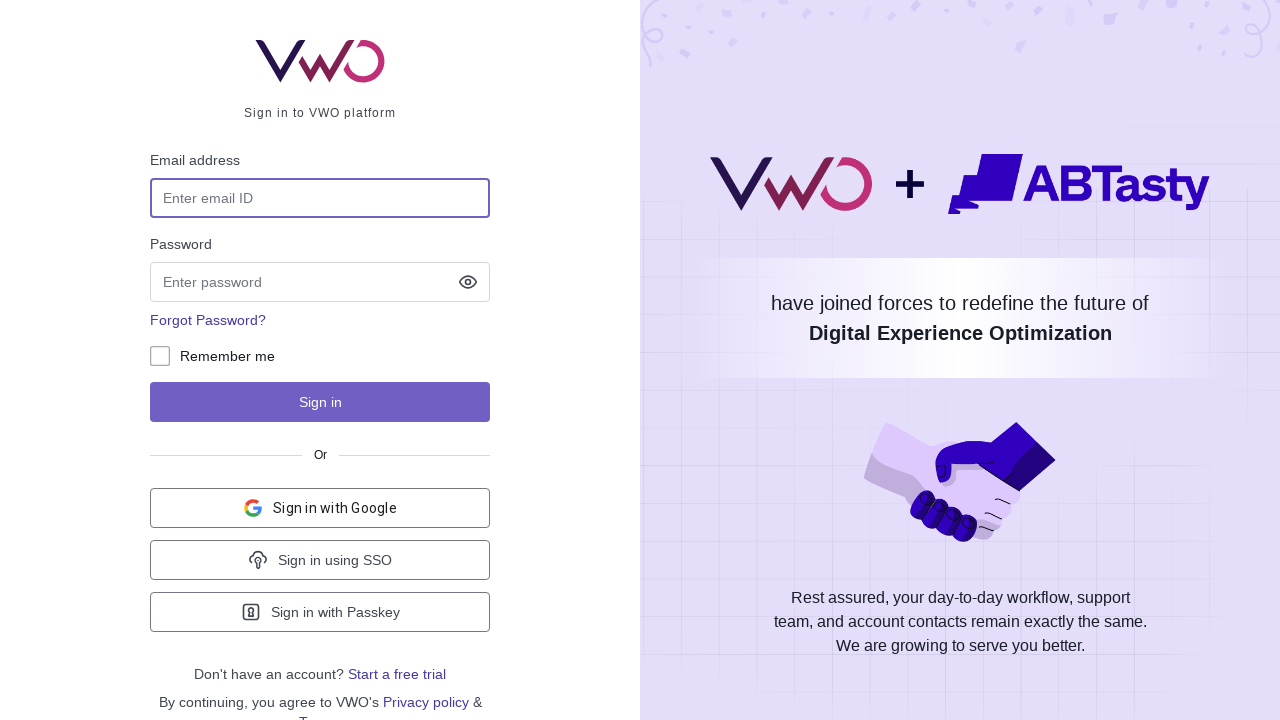